Tests JavaScript alert handling by triggering alerts and confirm dialogs, accepting and dismissing them

Starting URL: https://rahulshettyacademy.com/AutomationPractice/

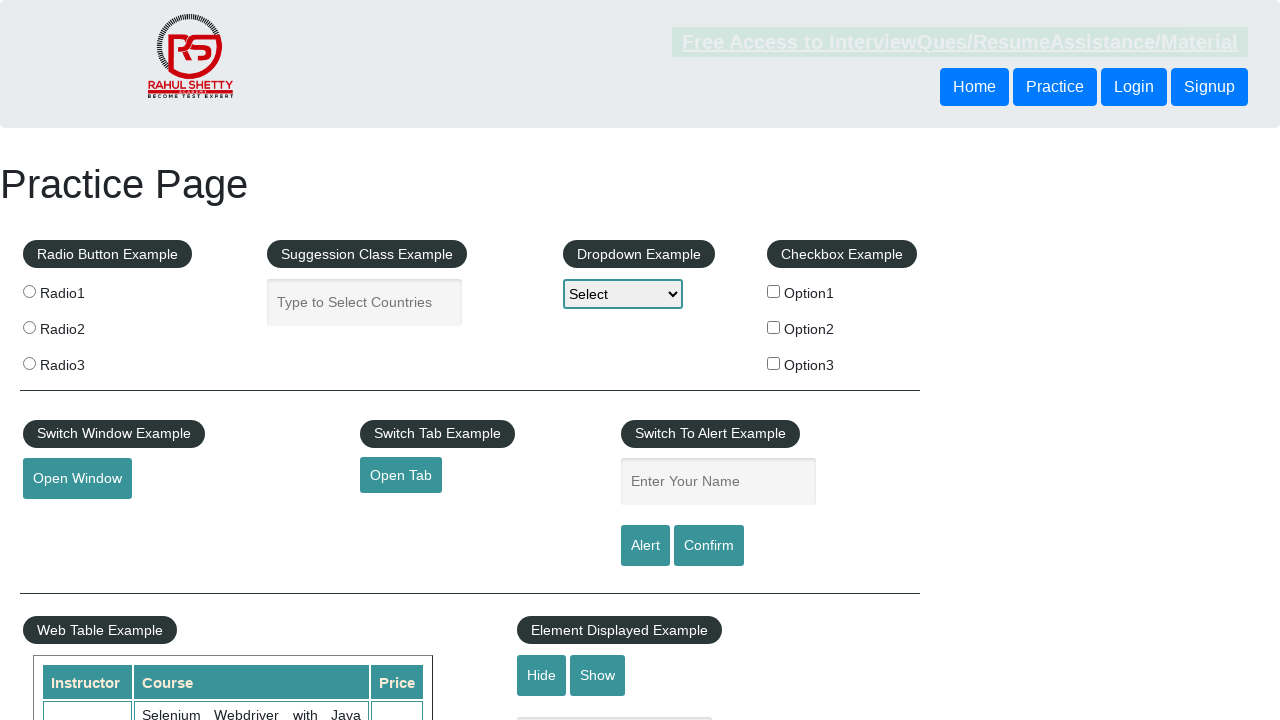

Filled name field with 'Harpreet Sindhia' on #name
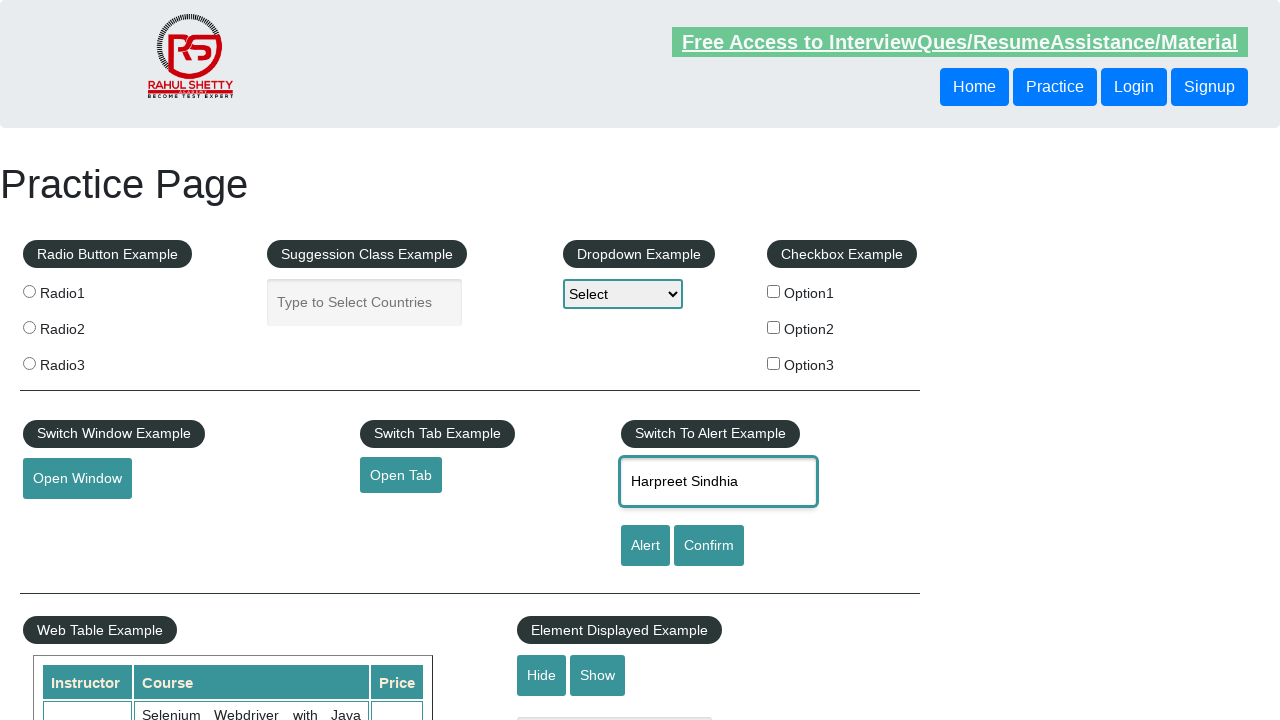

Clicked alert button to trigger JavaScript alert at (645, 546) on #alertbtn
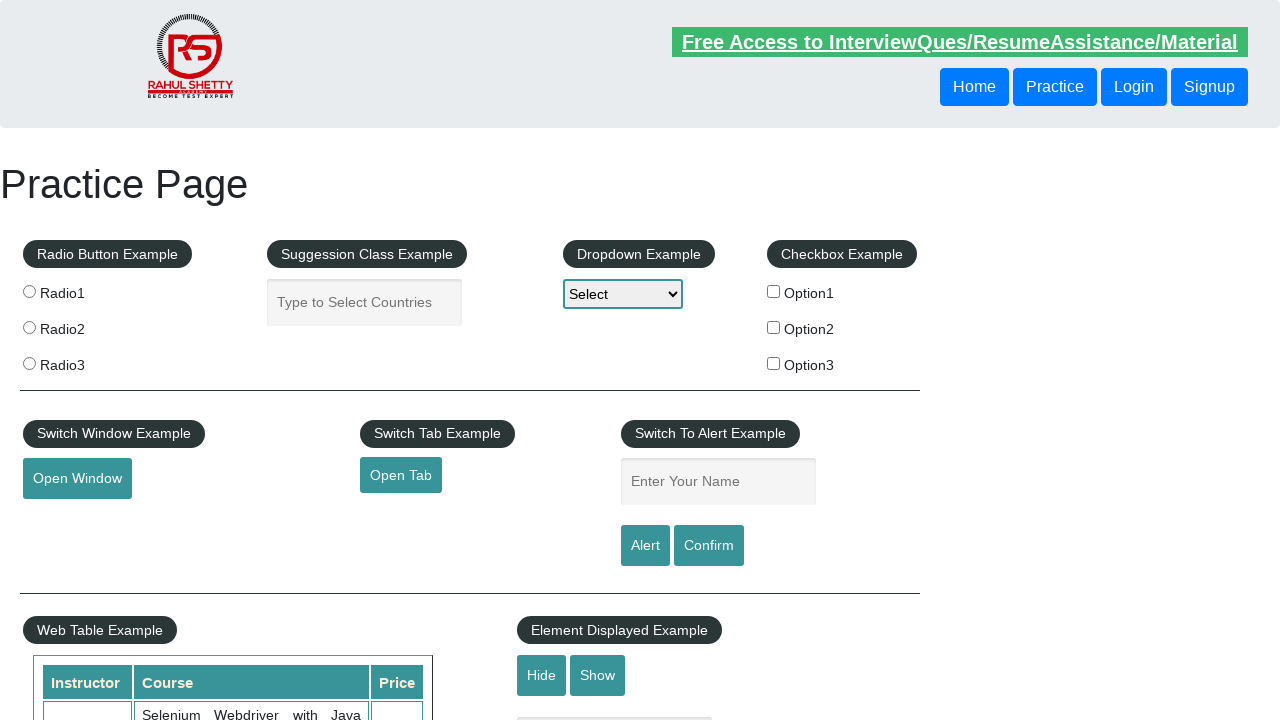

Set up dialog handler to accept alerts
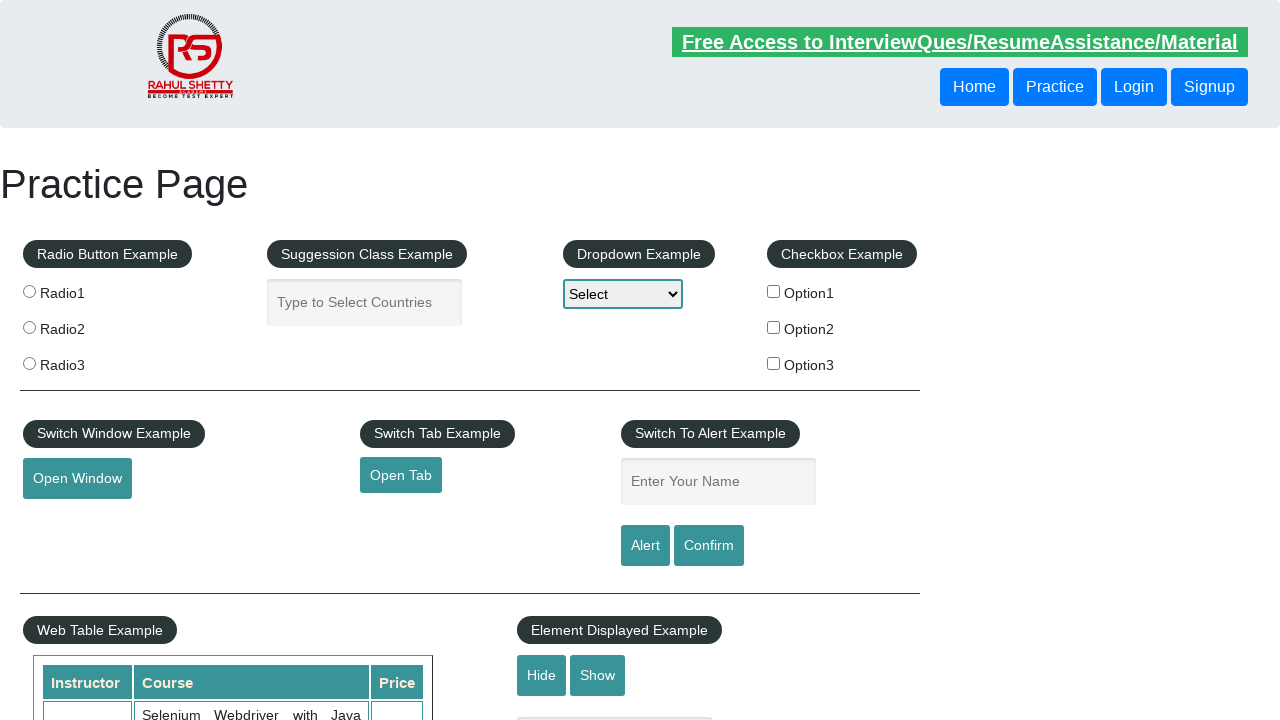

Clicked confirm button to trigger confirm dialog at (709, 546) on #confirmbtn
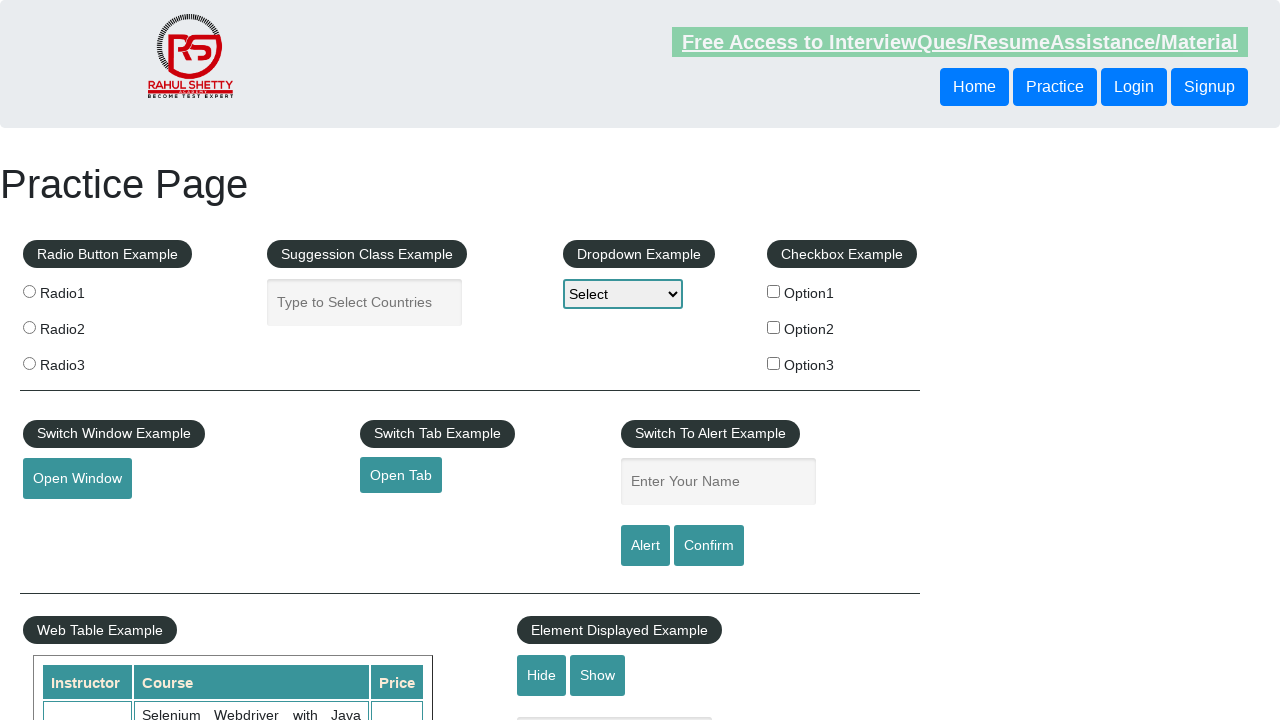

Set up dialog handler to dismiss confirm dialogs
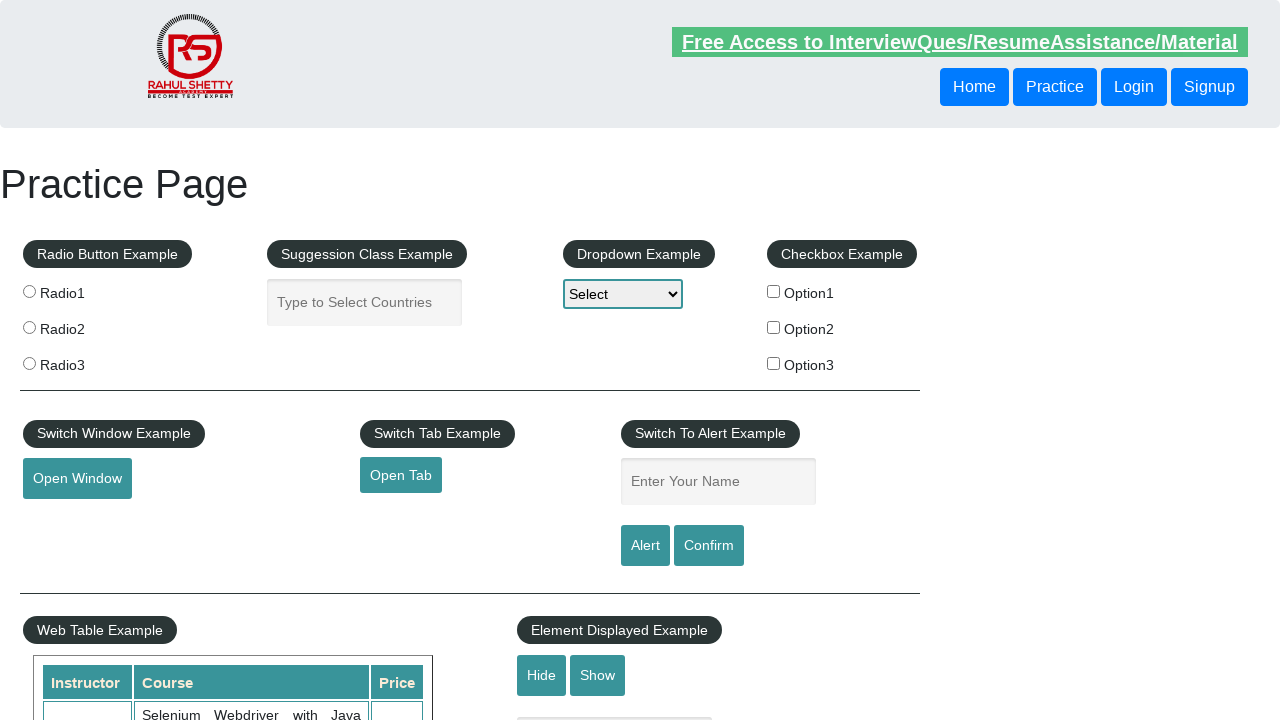

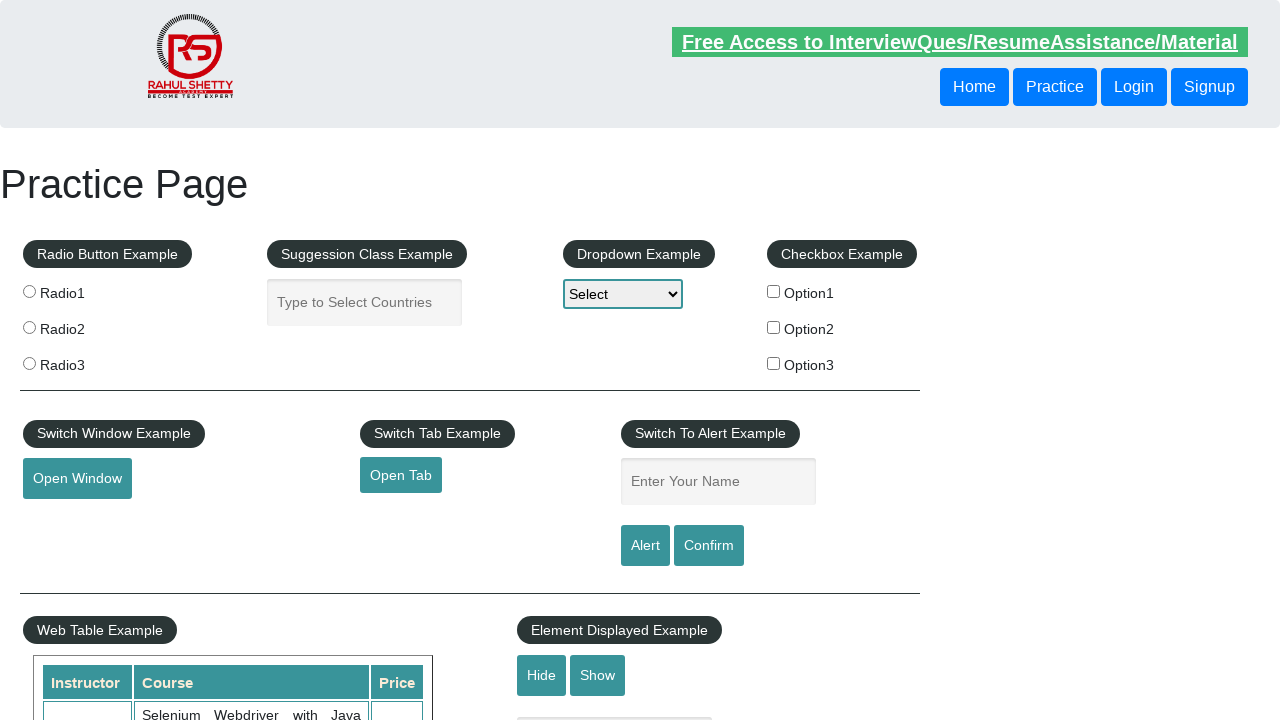